Tests drag and drop functionality on the jQuery UI droppable demo page by dragging an element and dropping it onto a target drop zone within an iframe.

Starting URL: https://jqueryui.com/droppable

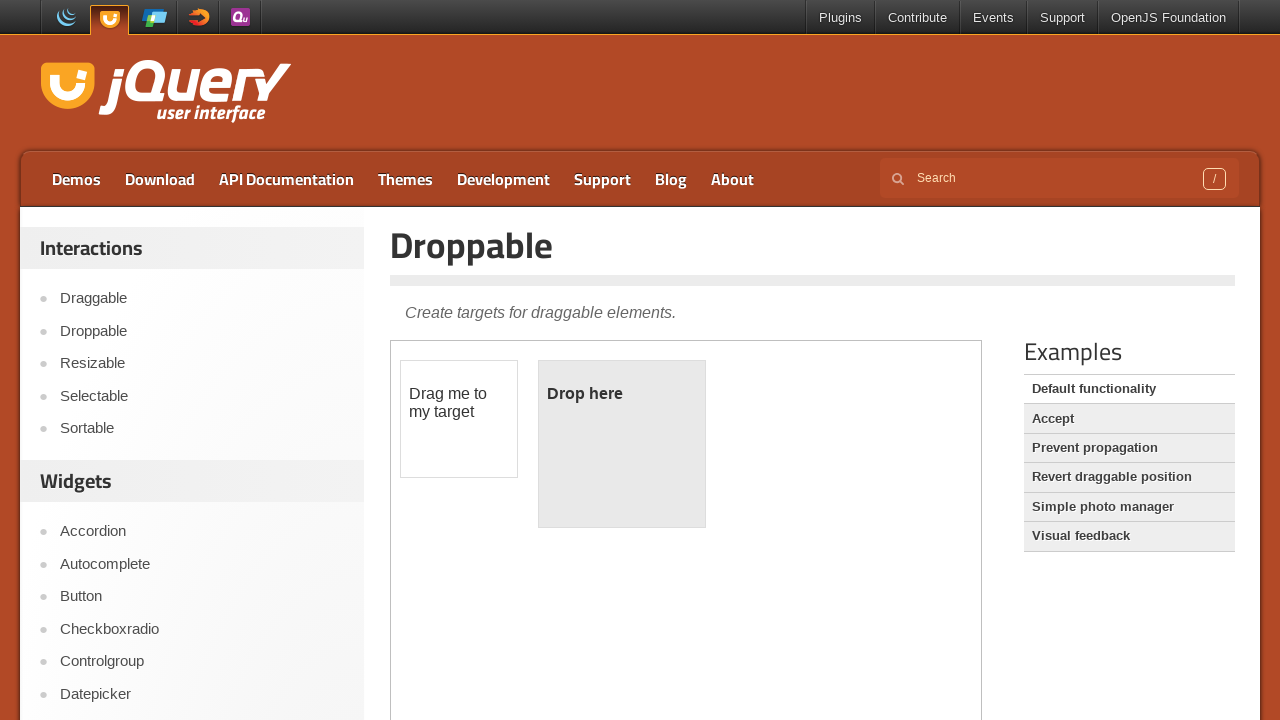

Navigated to jQuery UI droppable demo page
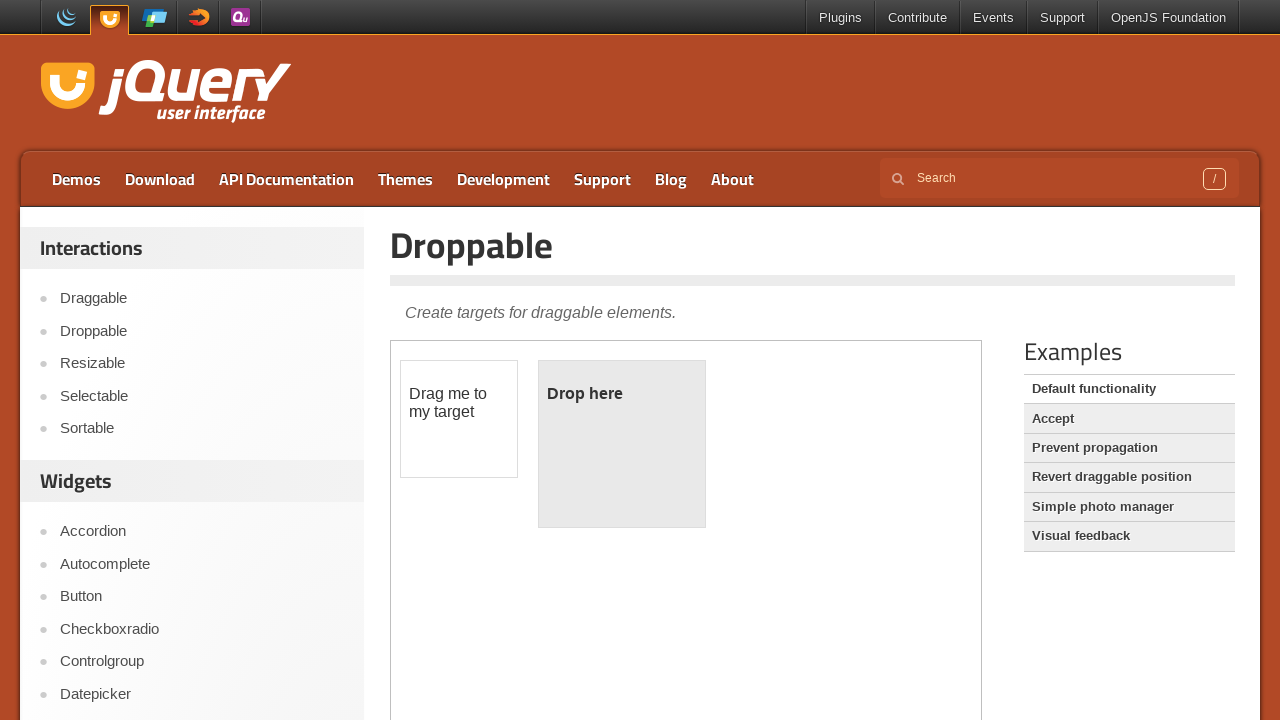

Located and switched to the demo iframe
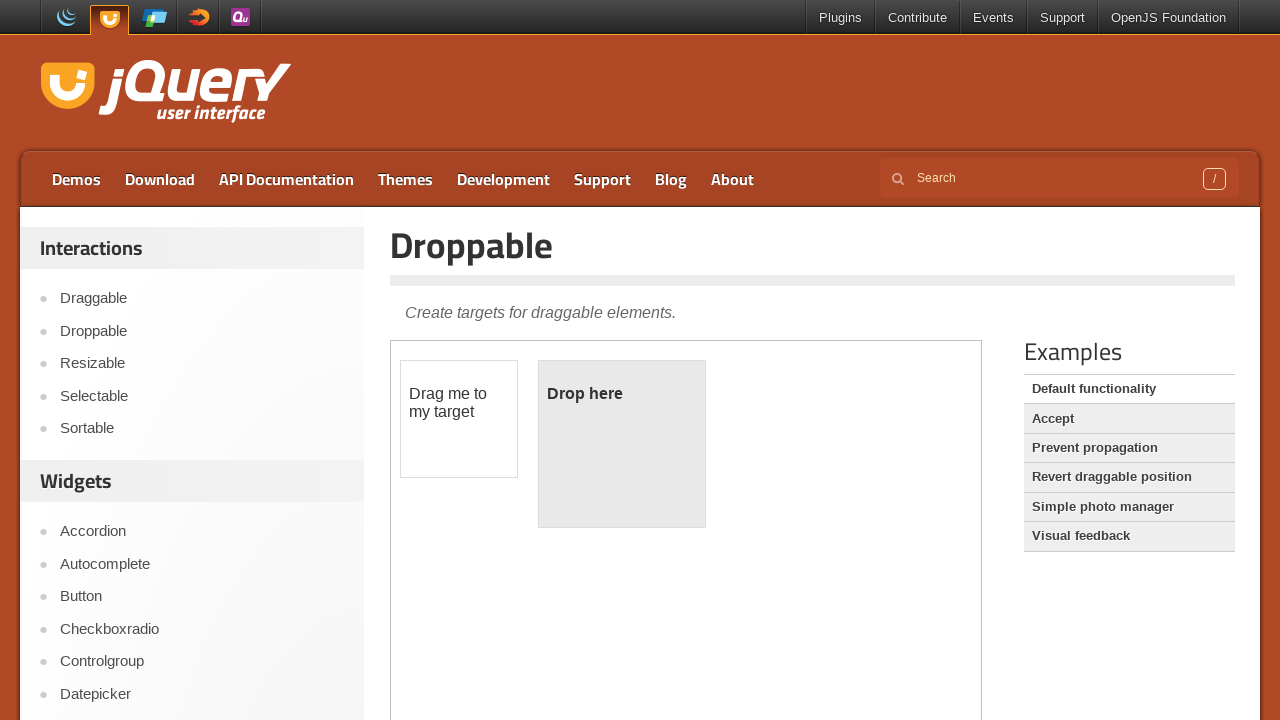

Located the draggable element (#draggable)
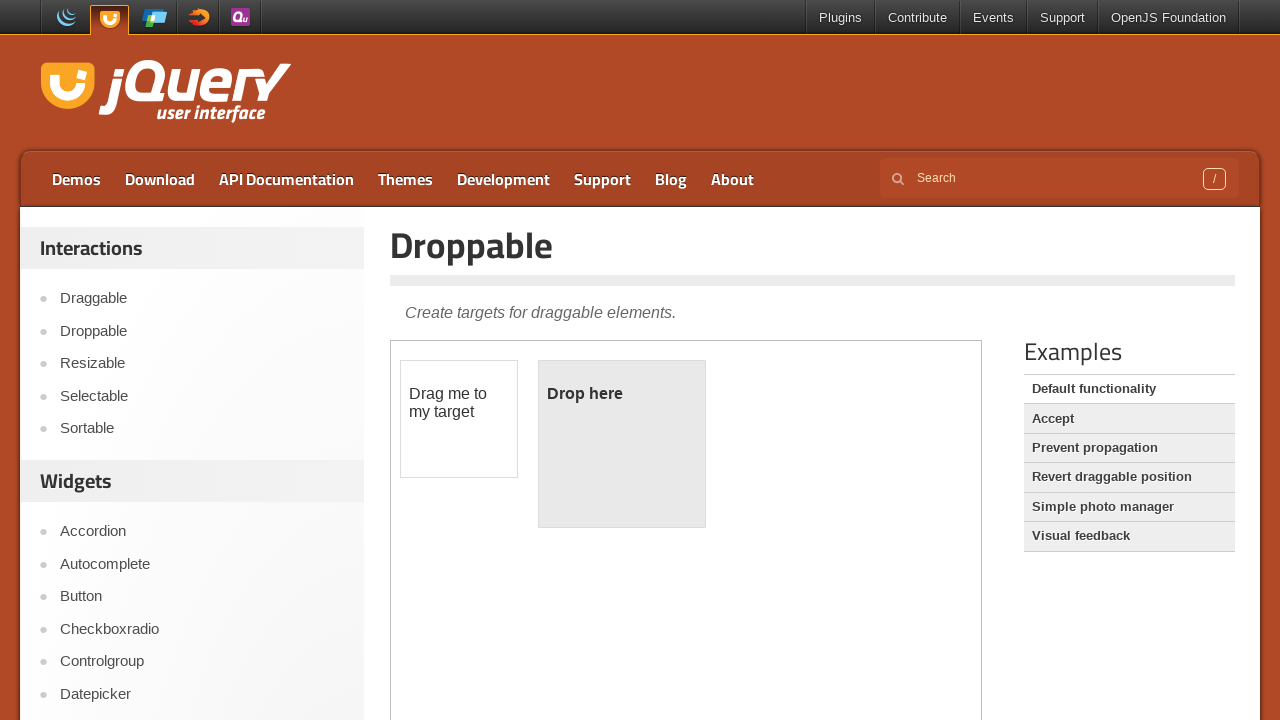

Located the droppable target element (#droppable)
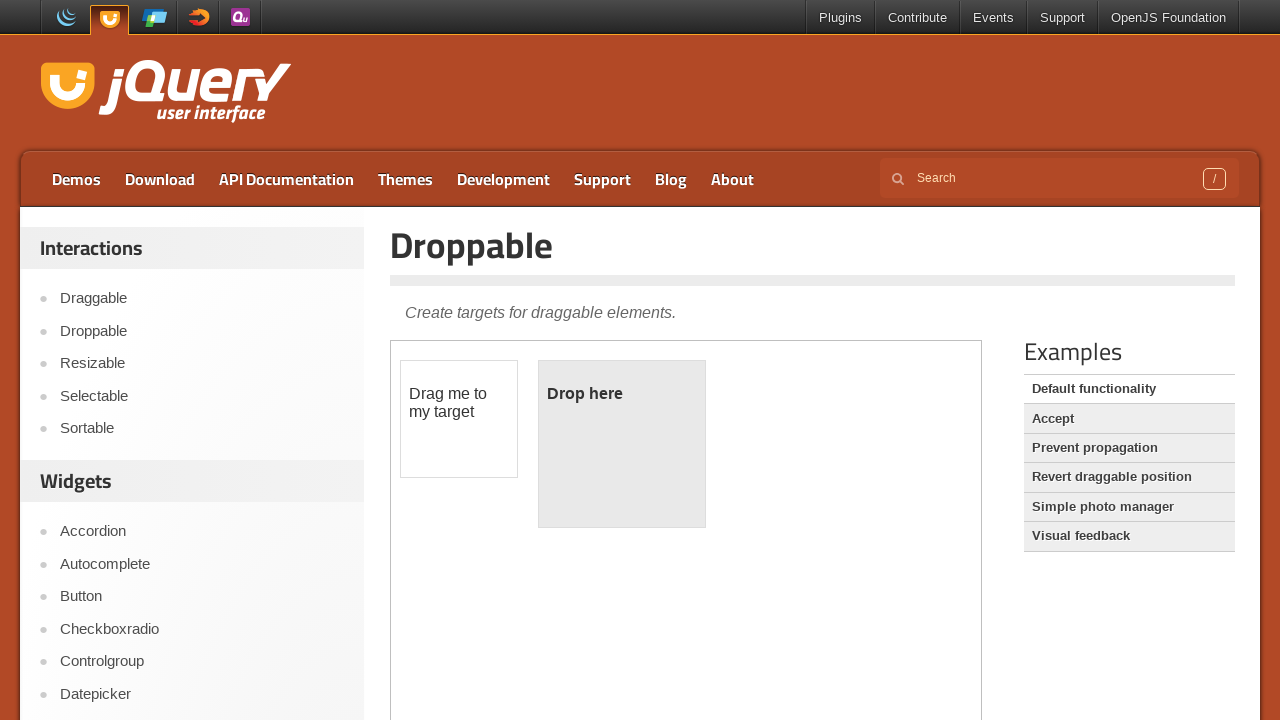

Dragged the draggable element and dropped it onto the droppable target at (622, 444)
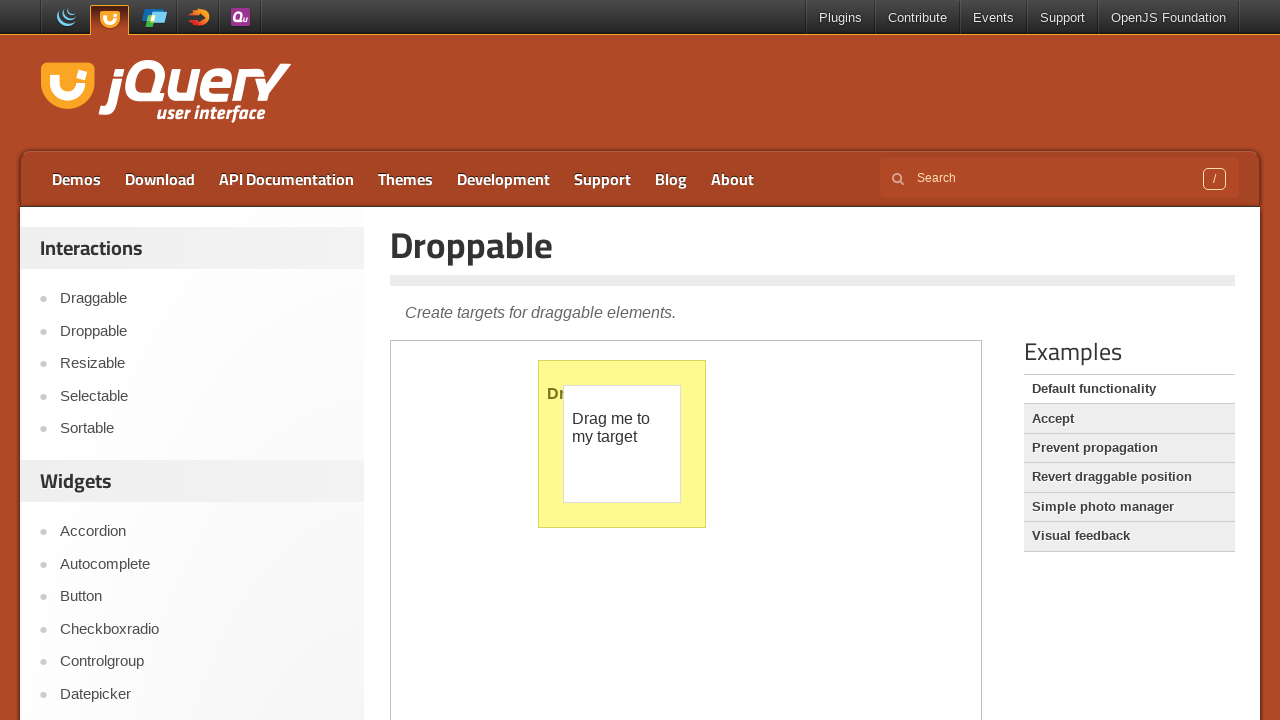

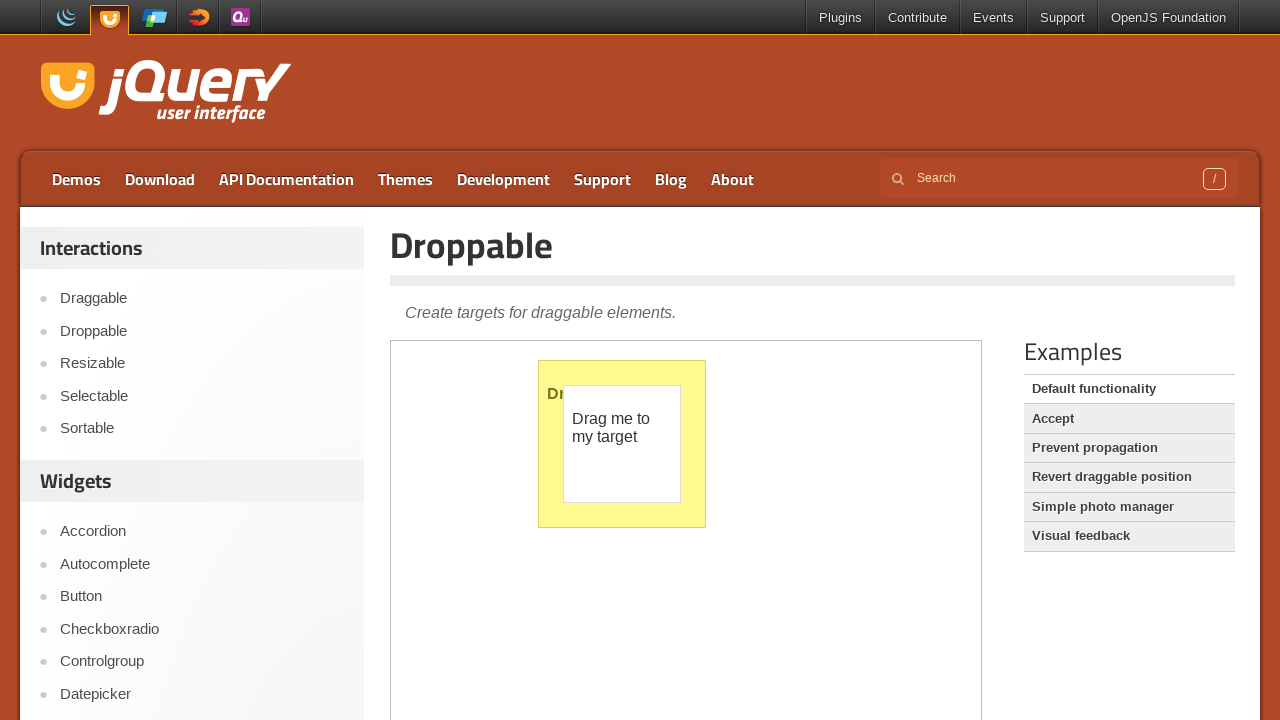